Tests different types of mouse clicks including single click, double click, and right click on buttons

Starting URL: http://sahitest.com/demo/clicks.htm

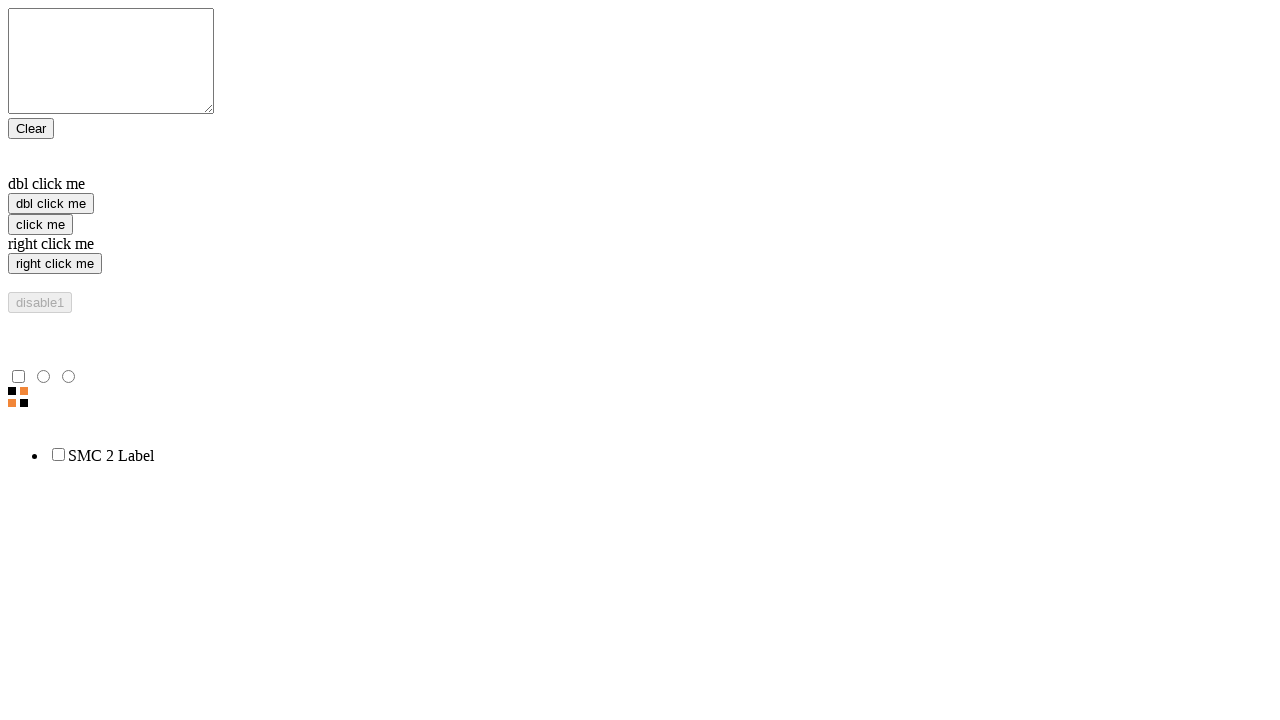

Navigated to clicks demo page
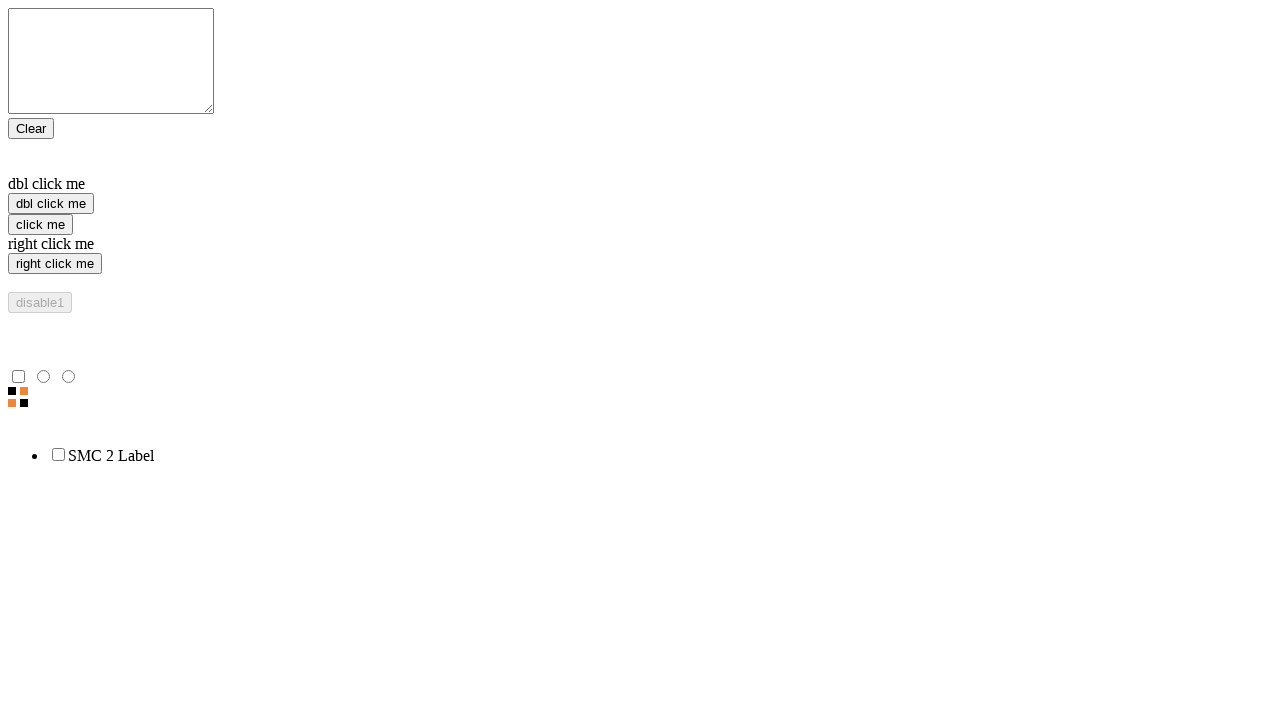

Performed single click on 'click me' button at (40, 224) on xpath=//input[@value='click me']
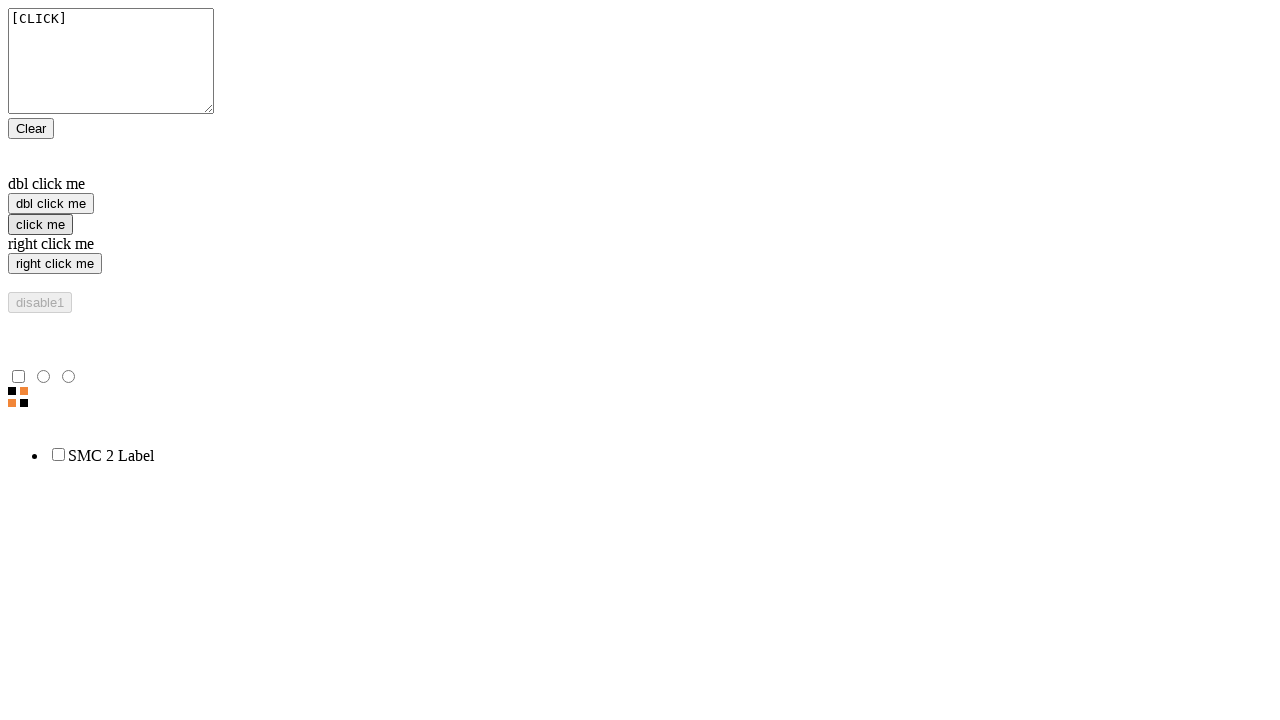

Performed double click on 'dbl click me' button at (51, 204) on xpath=//input[@value='dbl click me']
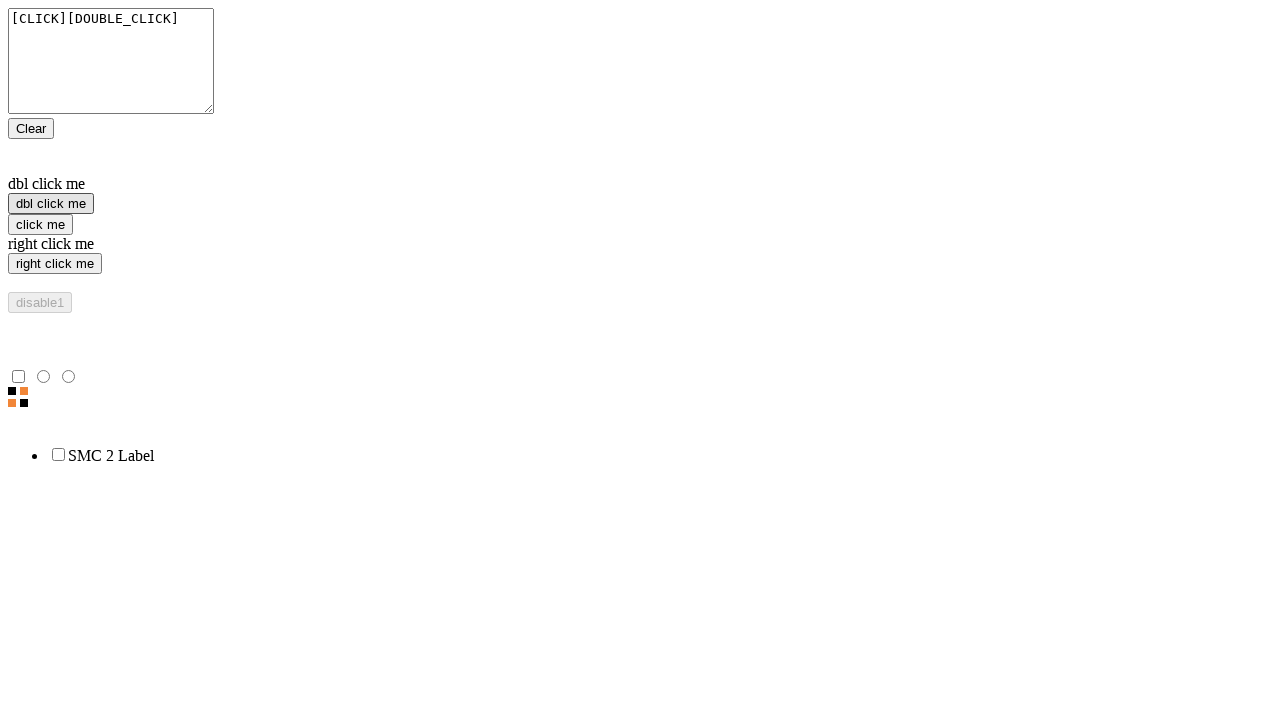

Performed right click on 'right click me' button at (55, 264) on //input[@value='right click me']
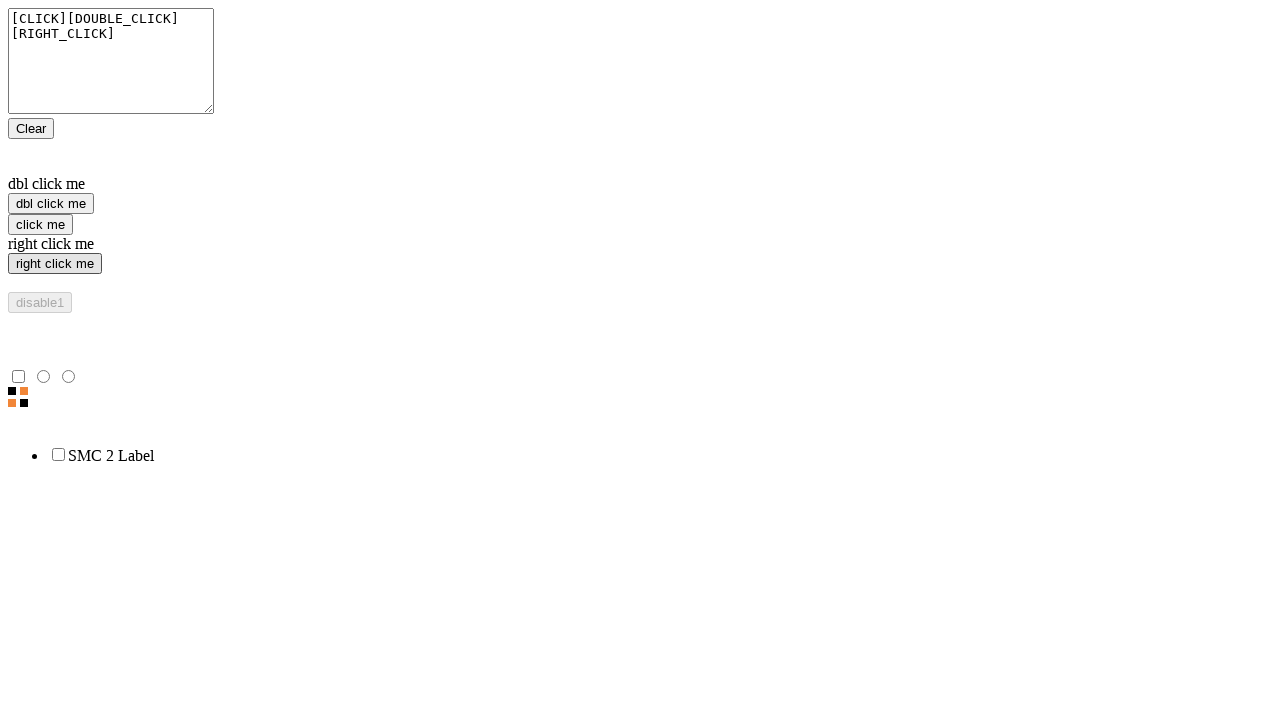

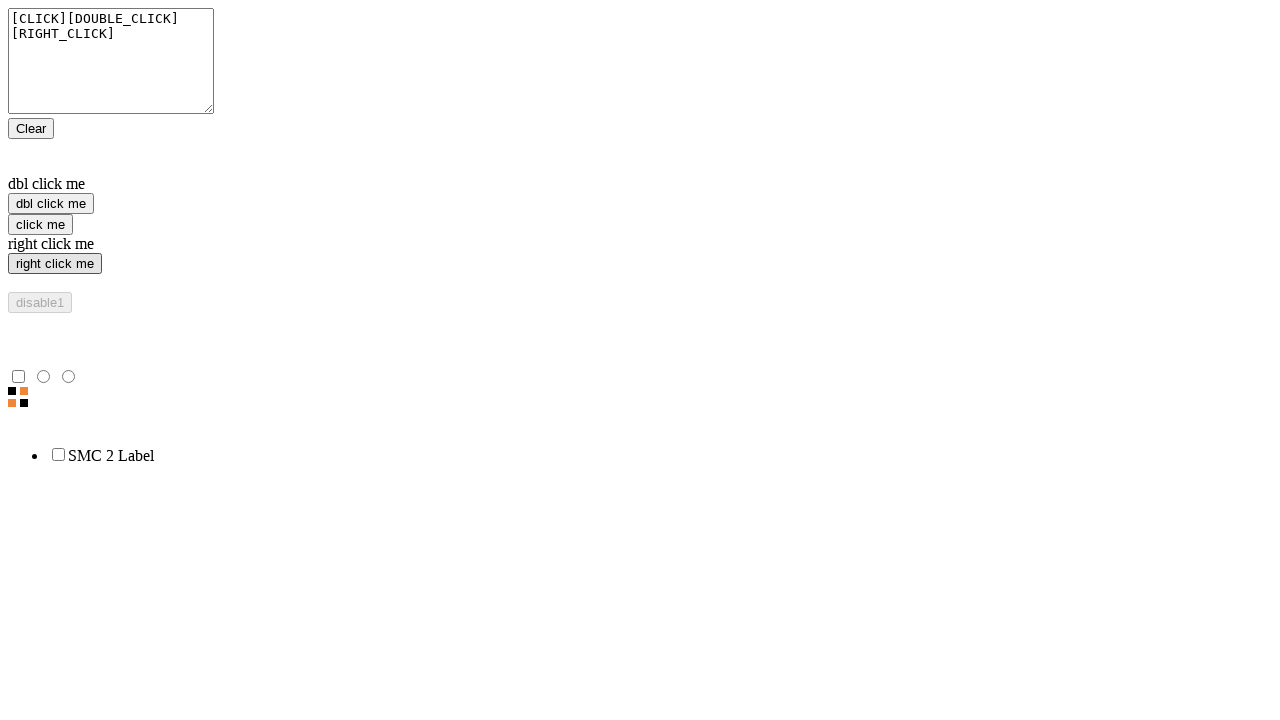